Tests page scrolling functionality by scrolling down the page in increments until reaching the bottom of the document.

Starting URL: https://demoqa.com/elements

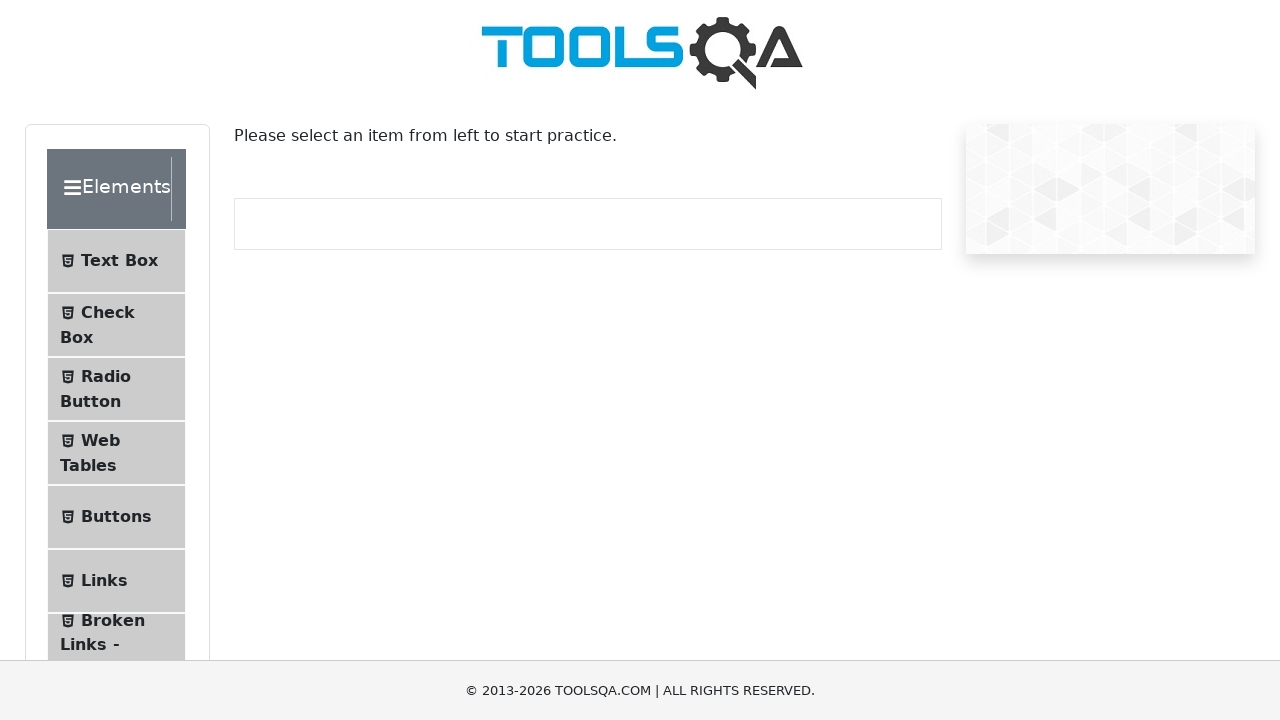

Scrolled page to position 1000px
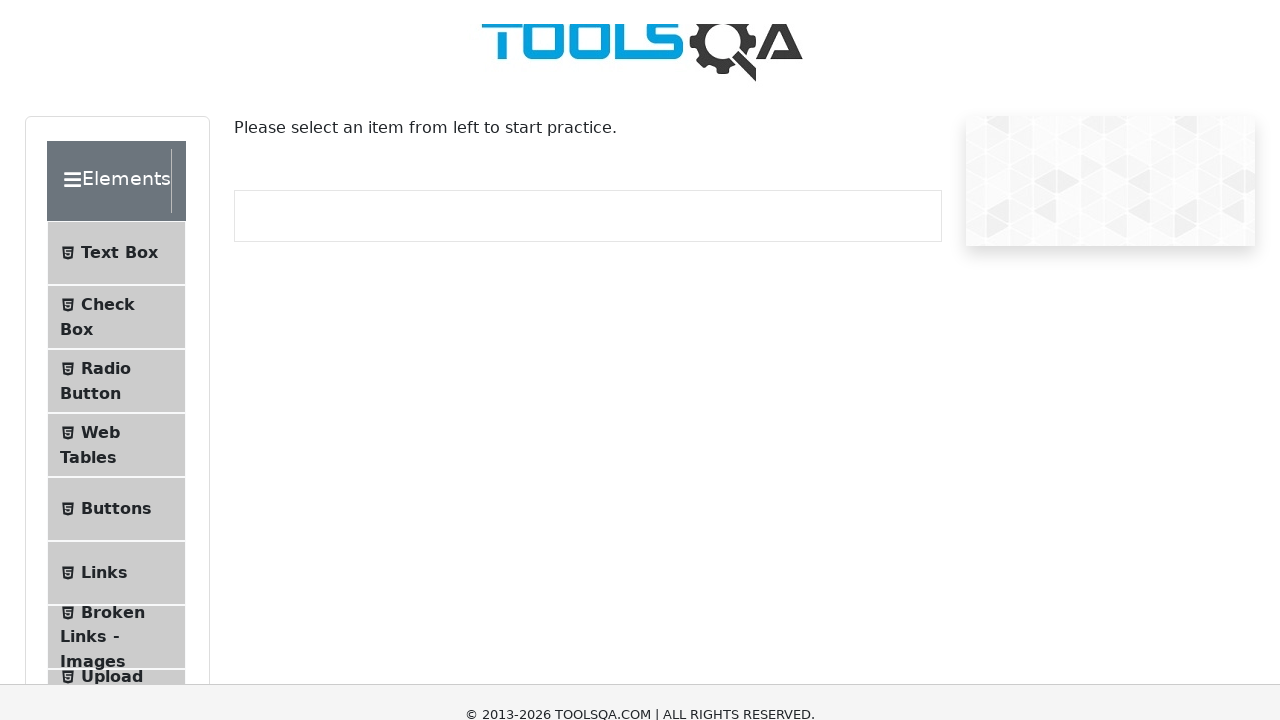

Waited 2 seconds for content to load
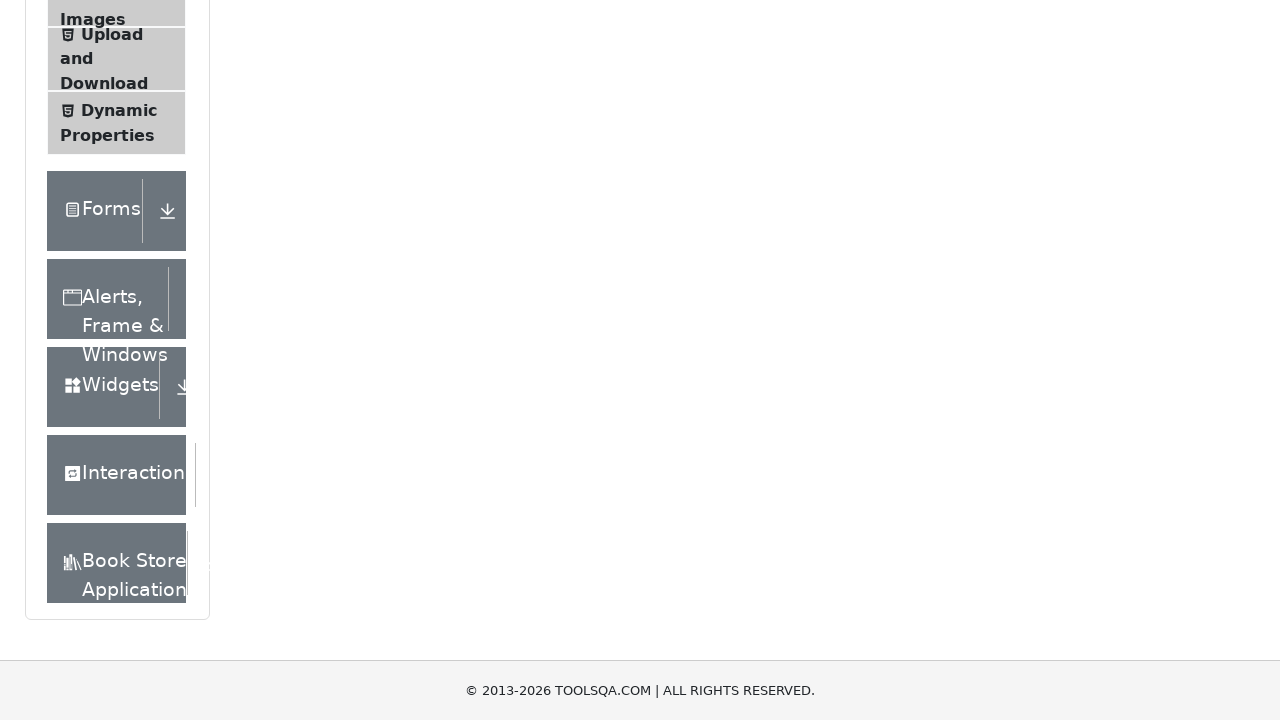

Retrieved document height: 1370px
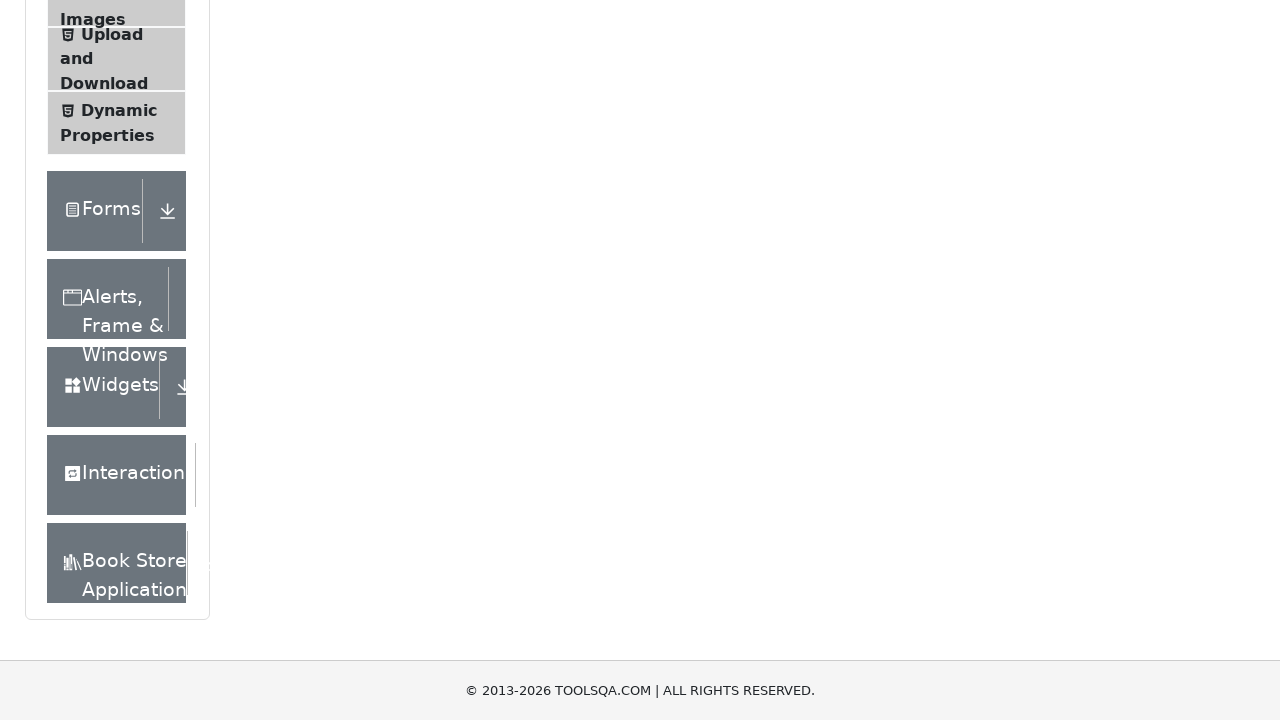

Reached bottom of page, scrolling complete
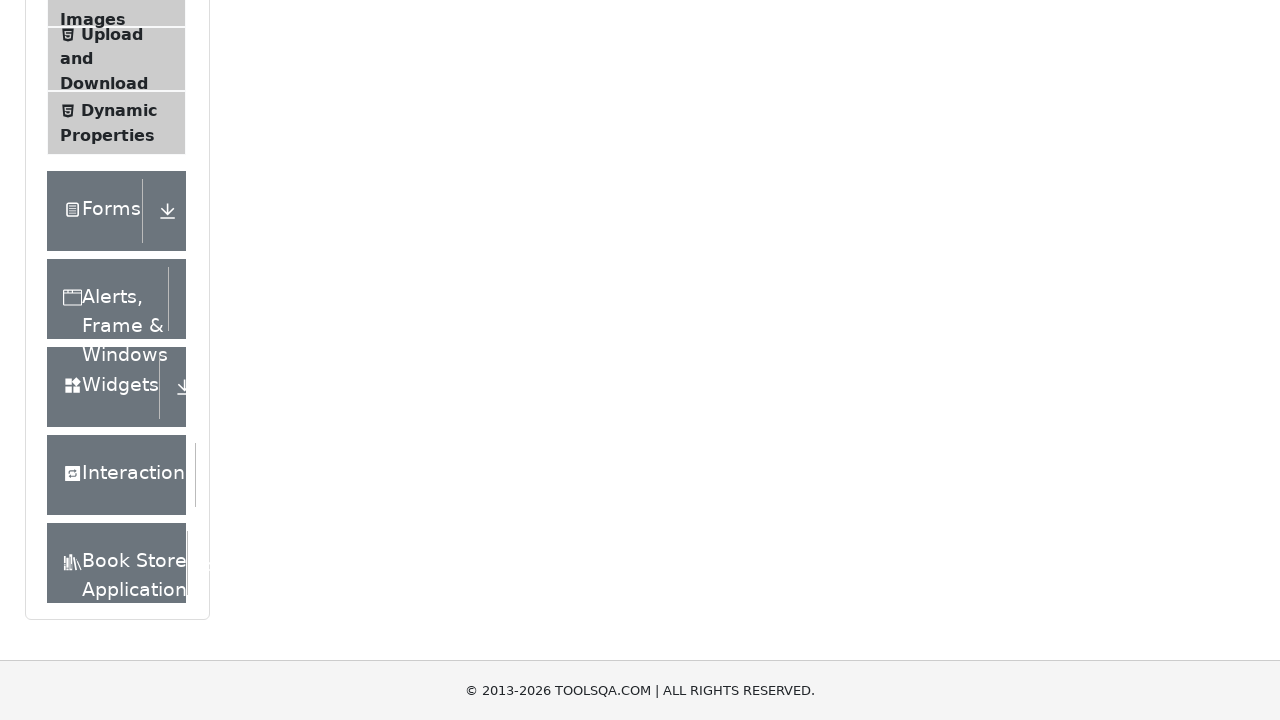

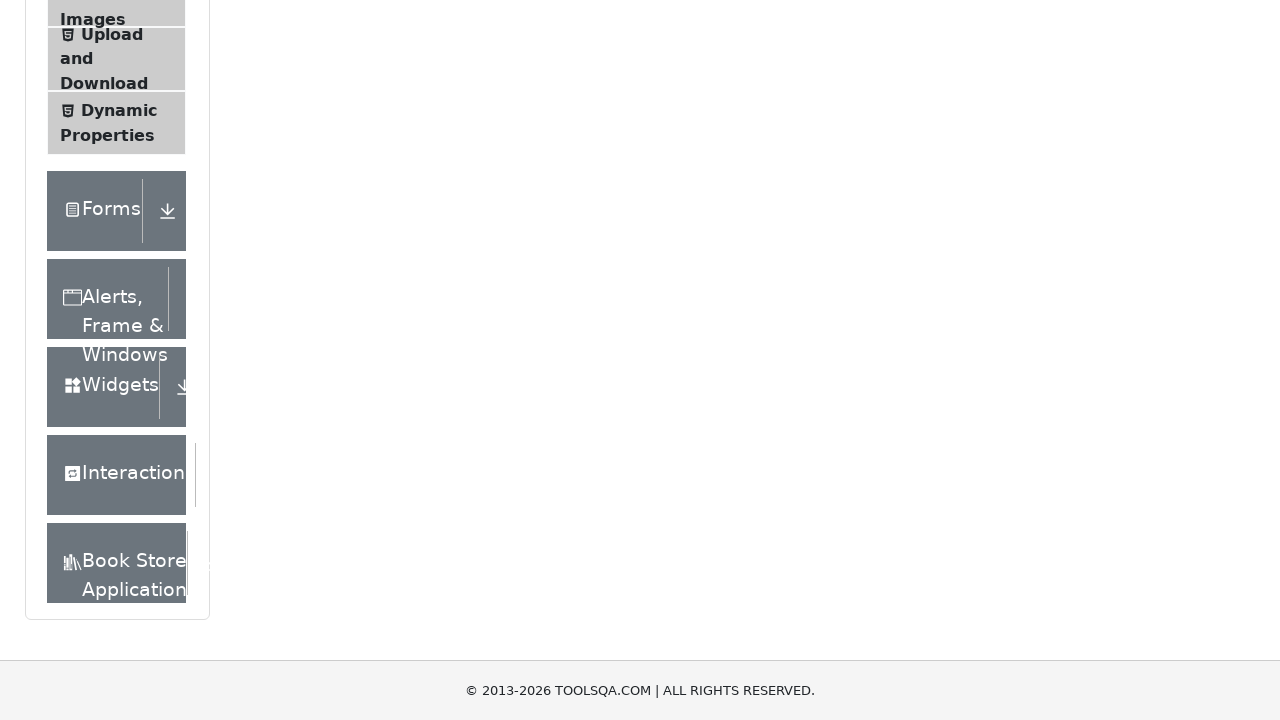